Tests dynamic data loading by clicking a button to fetch new user information and waiting for the data to appear

Starting URL: http://syntaxprojects.com/dynamic-data-loading-demo.php

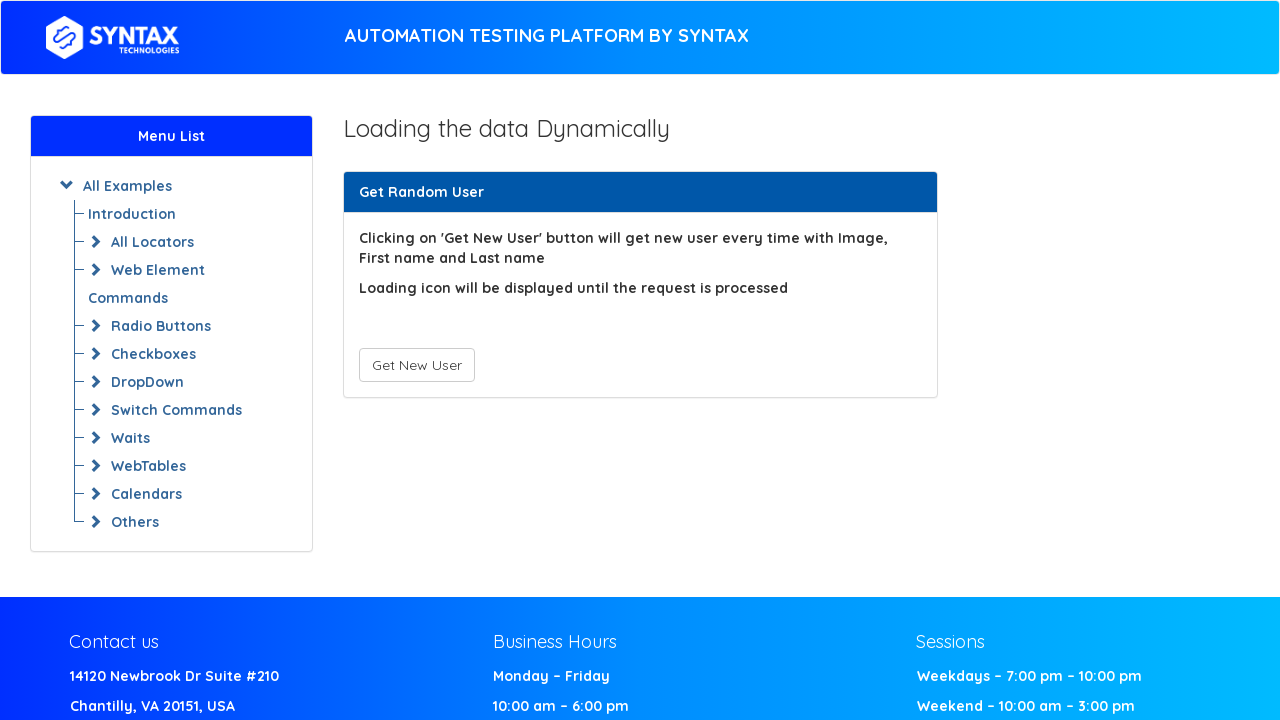

Clicked 'Get New User' button to fetch new user information at (416, 365) on xpath=//button[contains(text(),'Get New User')]
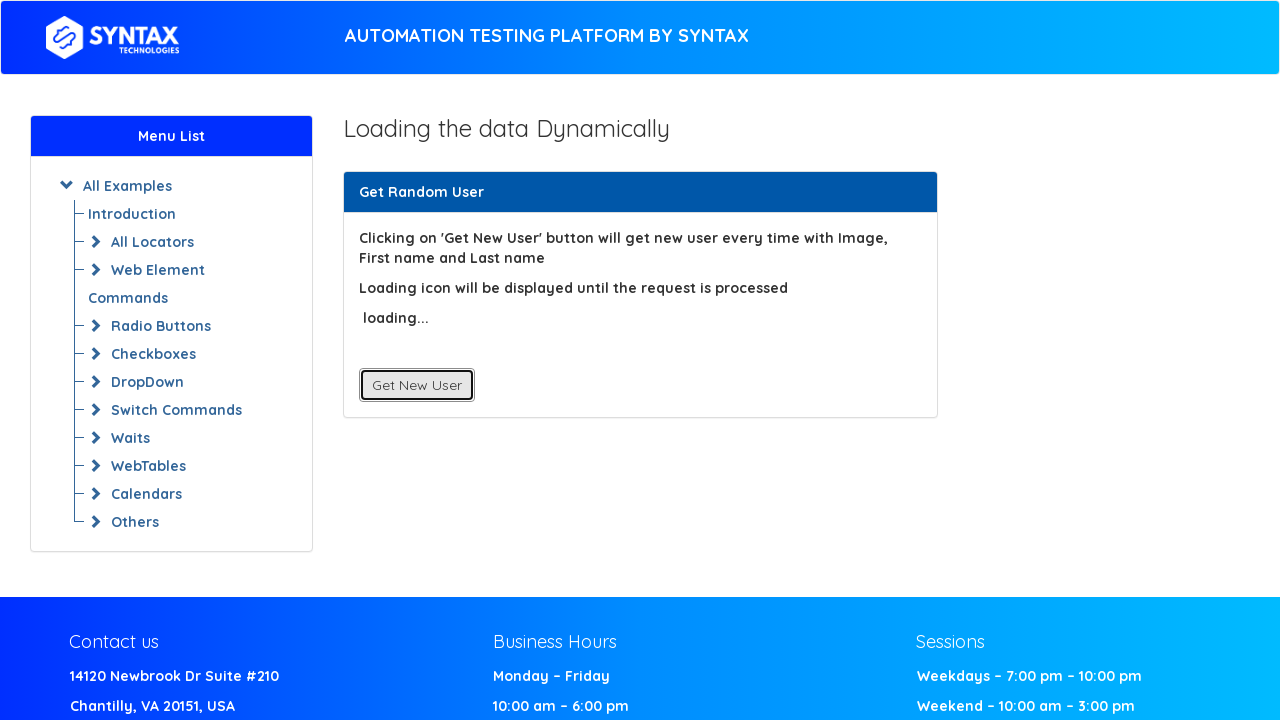

Waited for dynamic user data to load - First Name field is now visible
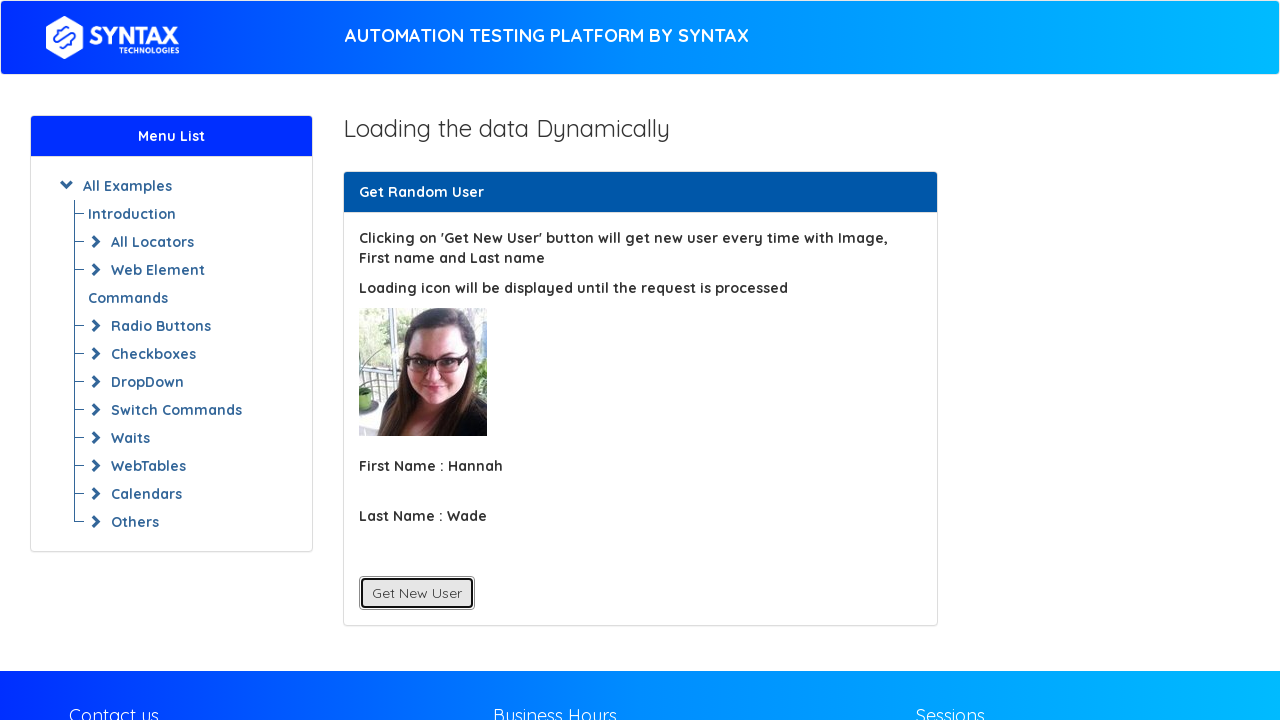

Located the First Name element in the DOM
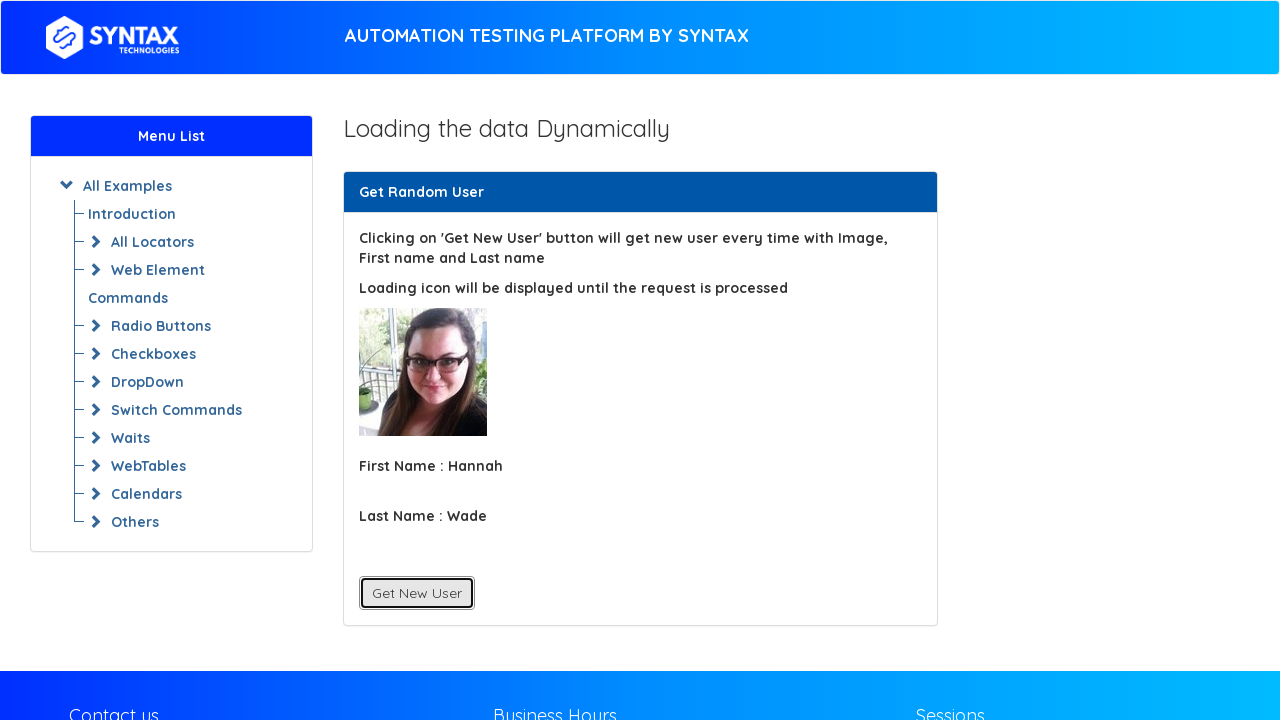

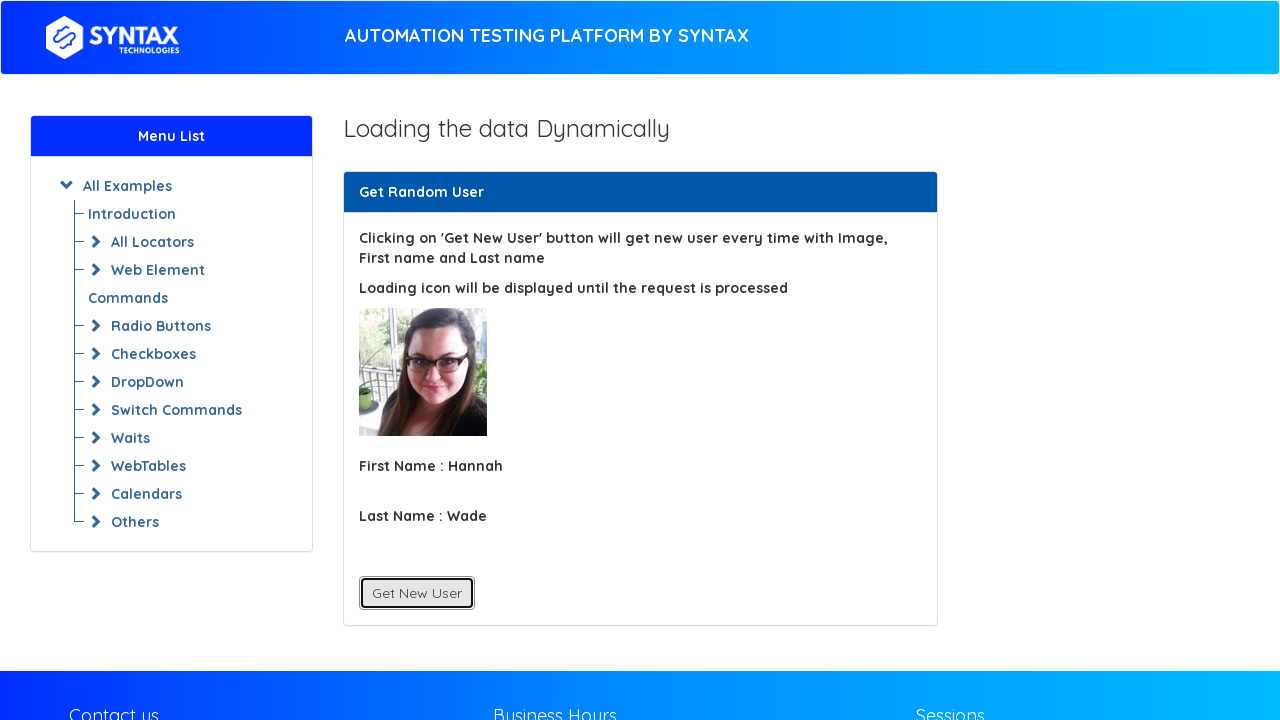